Tests table interactions on a web page by accessing table cells, verifying table data is present, and attempting to sort the table by clicking on column headers.

Starting URL: https://the-internet.herokuapp.com/tables

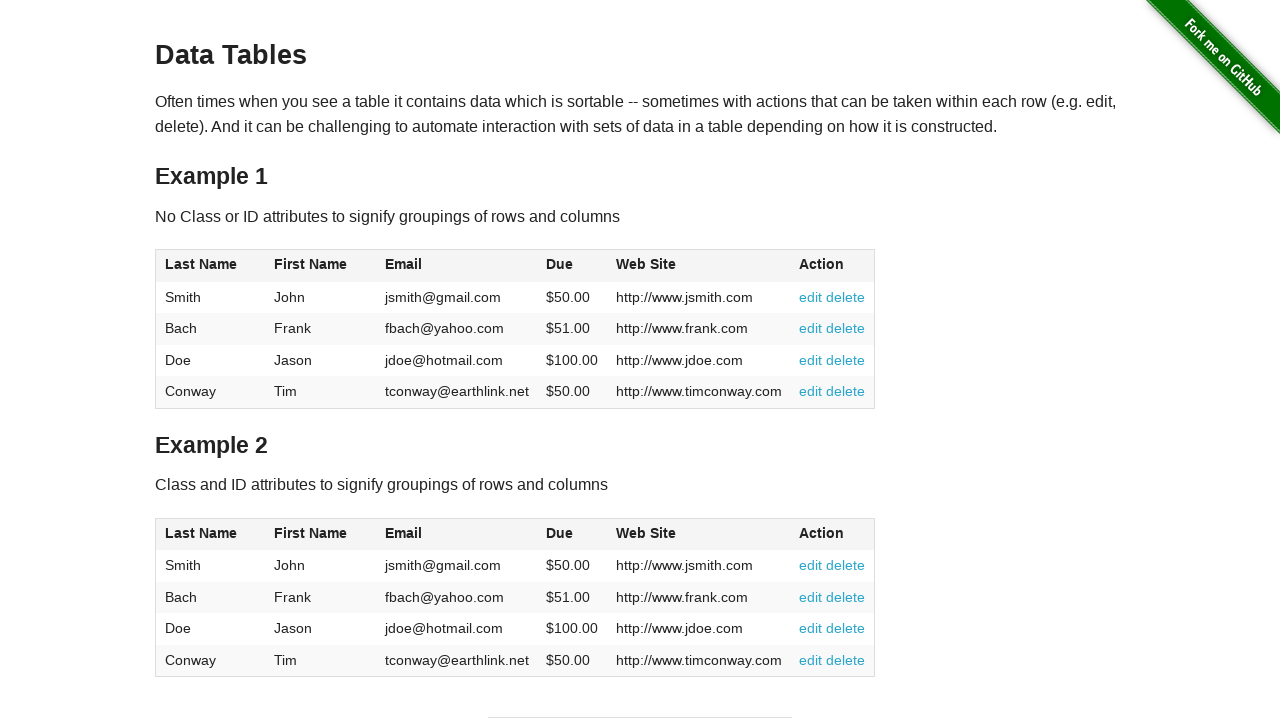

Waited for table#table1 to load
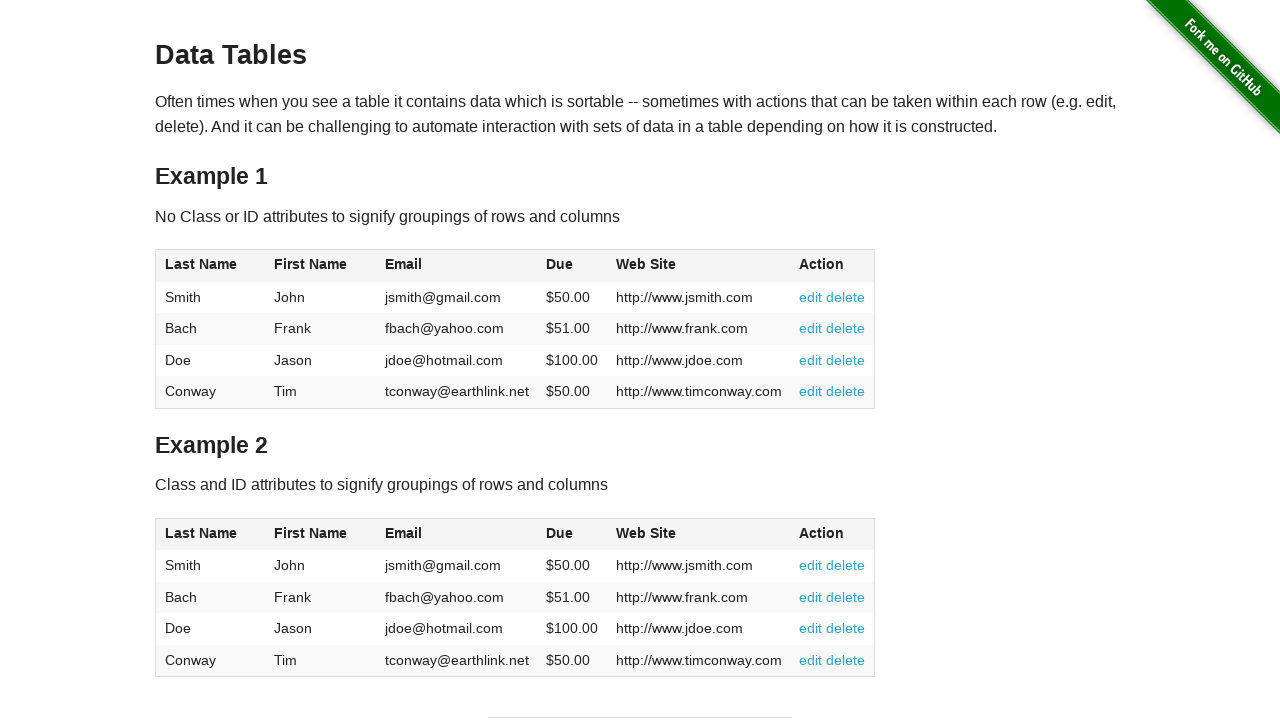

Located first cell in table#table1
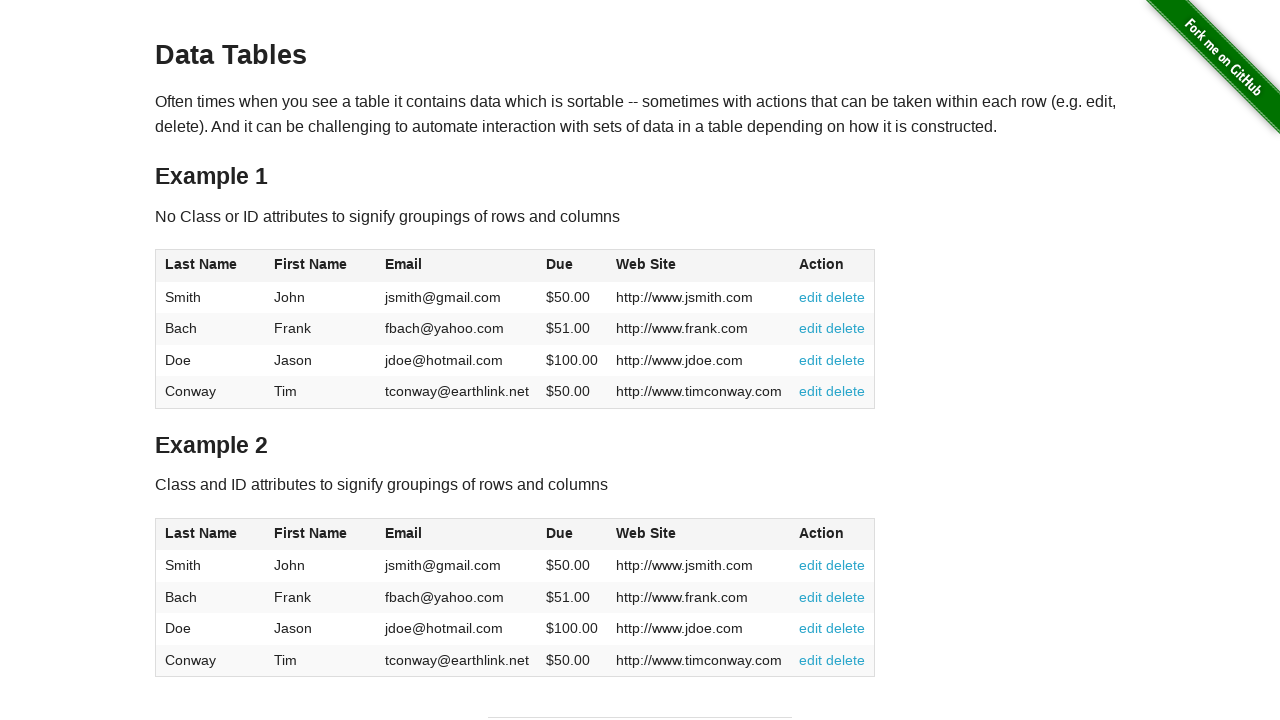

Waited for first cell to be ready
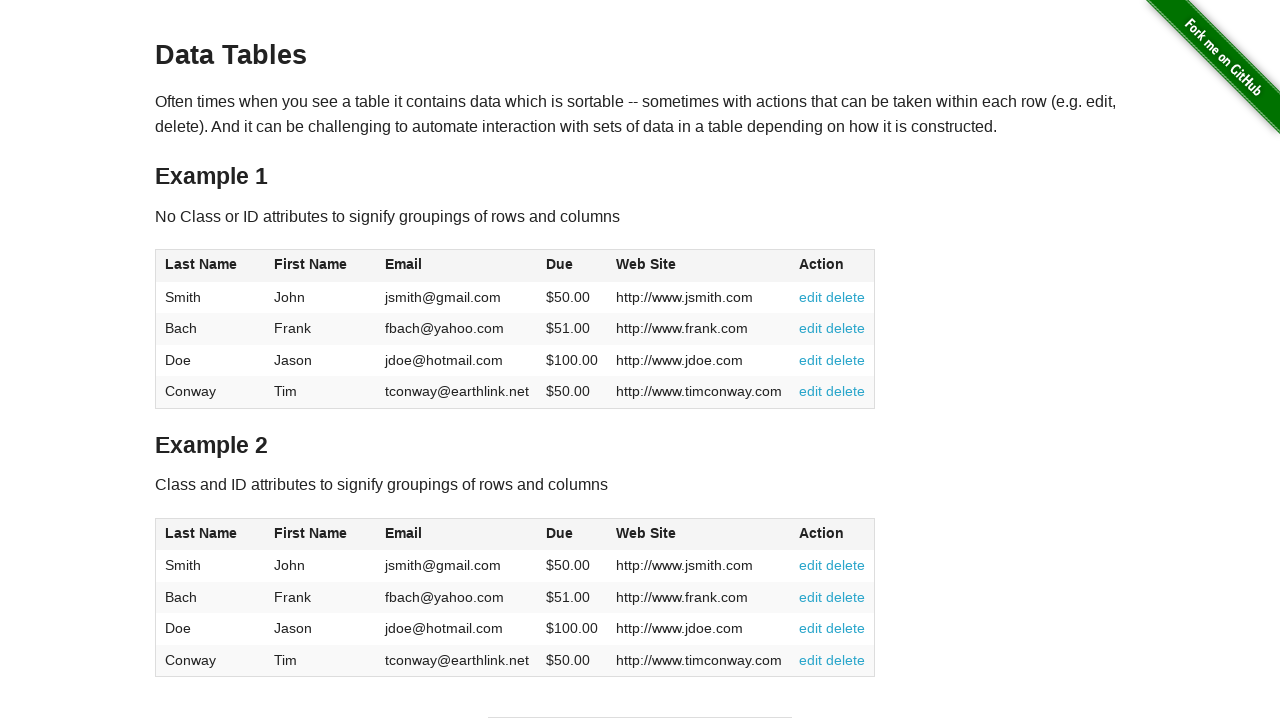

Clicked on first column header span to sort table at (201, 264) on table#table1 thead th:first-child span
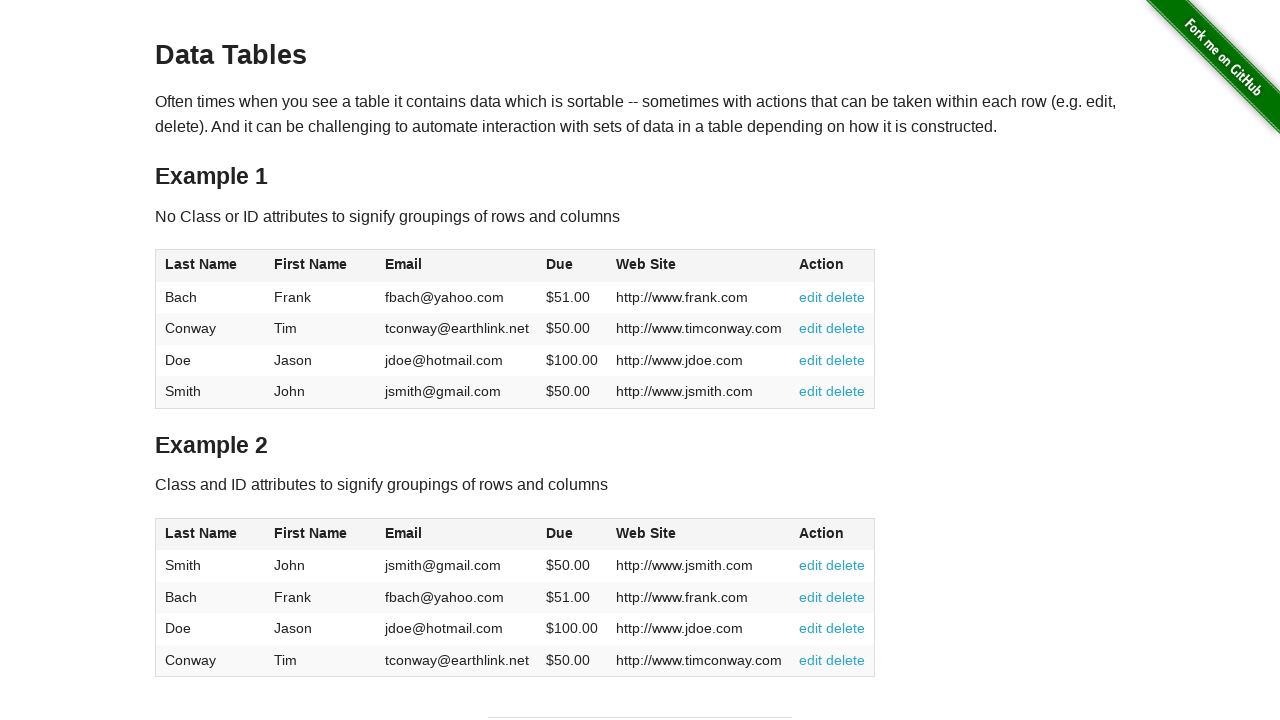

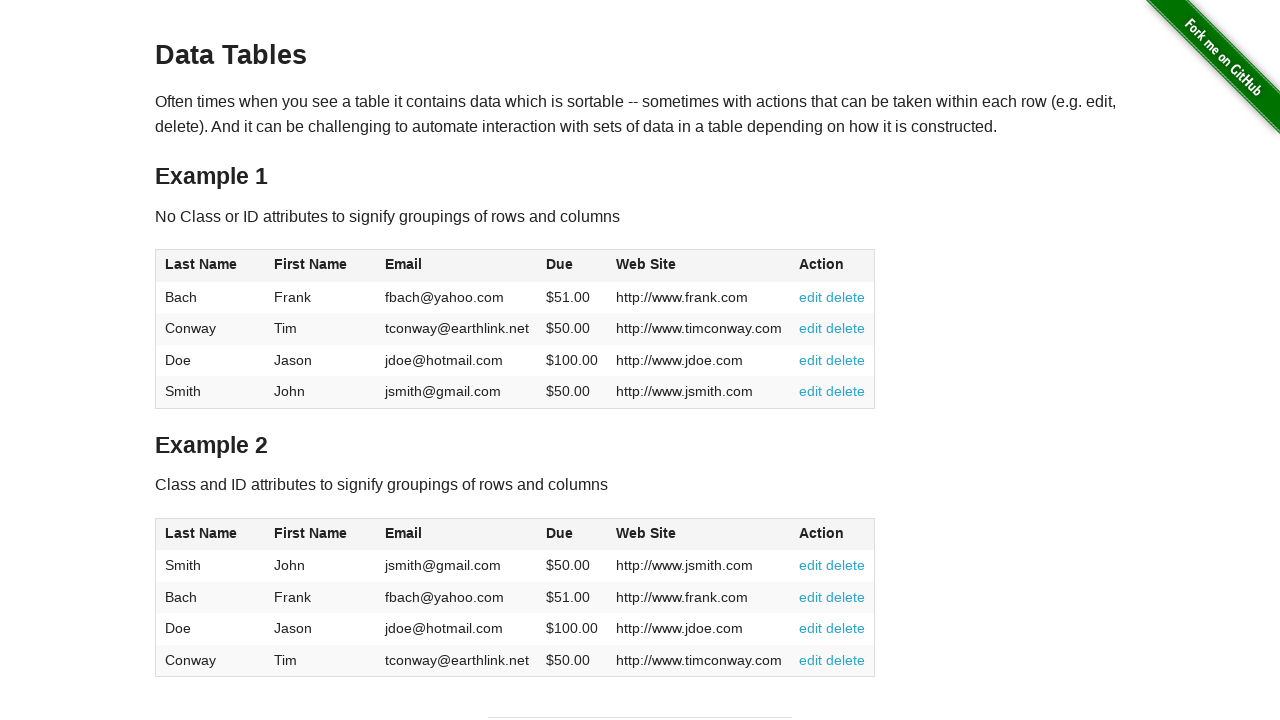